Tests dynamic control functionality by checking if a text input field is enabled, clicking a toggle button to enable it, and verifying the field becomes enabled

Starting URL: https://v1.training-support.net/selenium/dynamic-controls

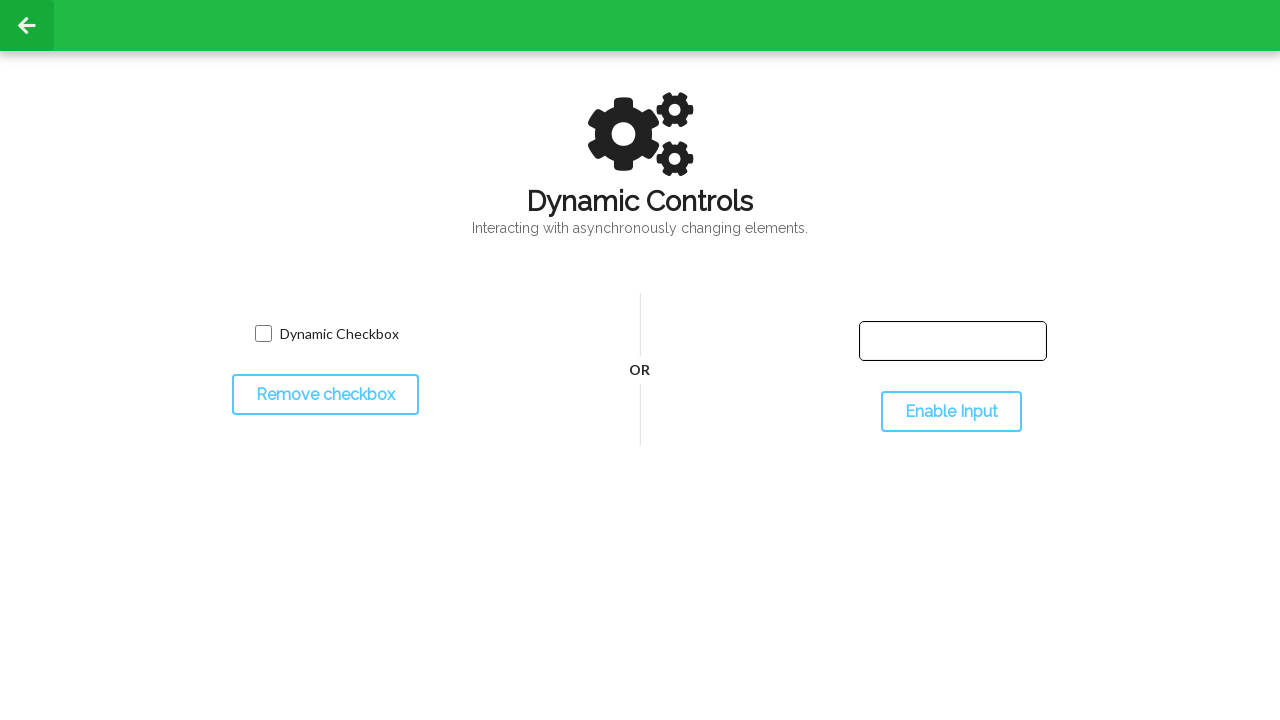

Located the text input field
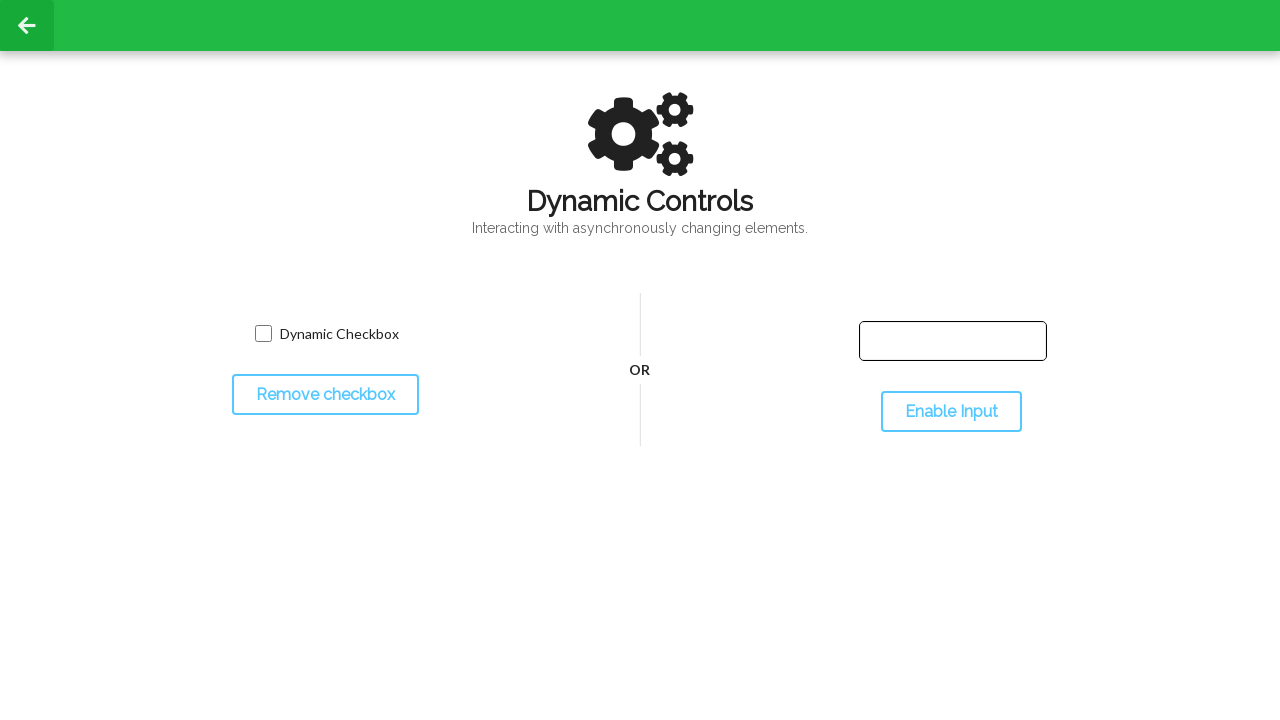

Clicked the toggle button to enable the input field at (951, 412) on #toggleInput
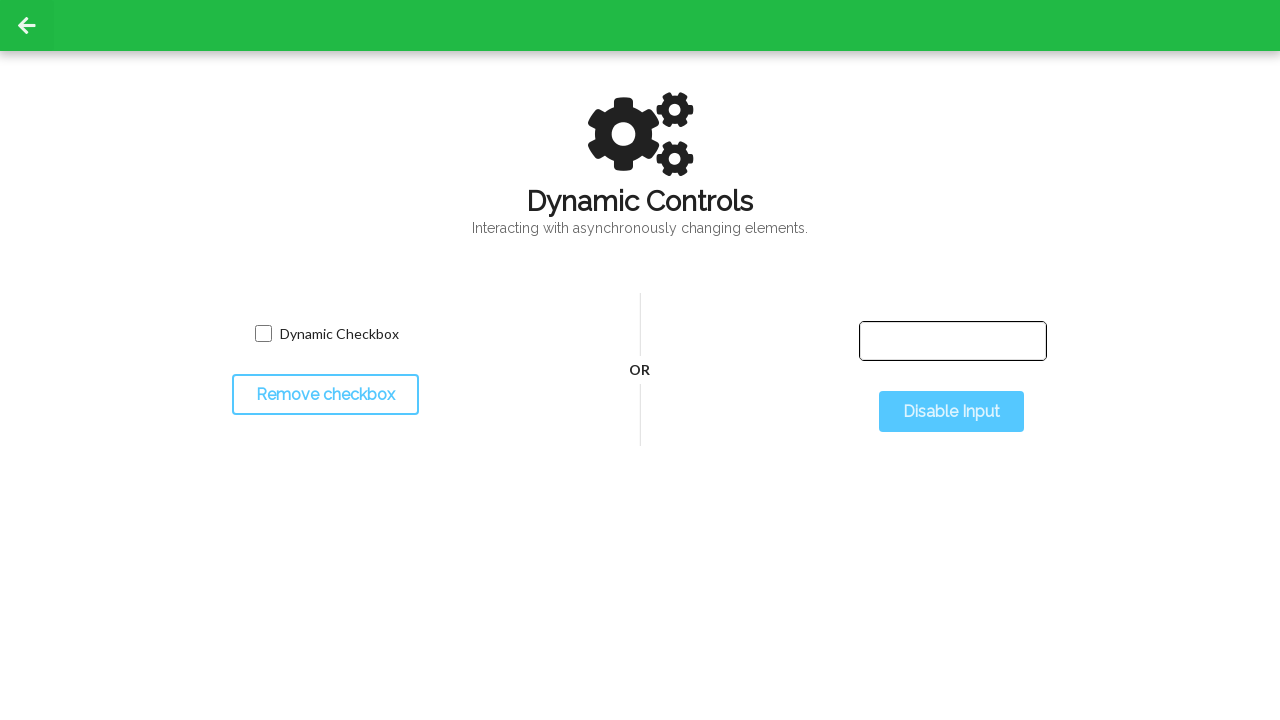

Input field is now enabled
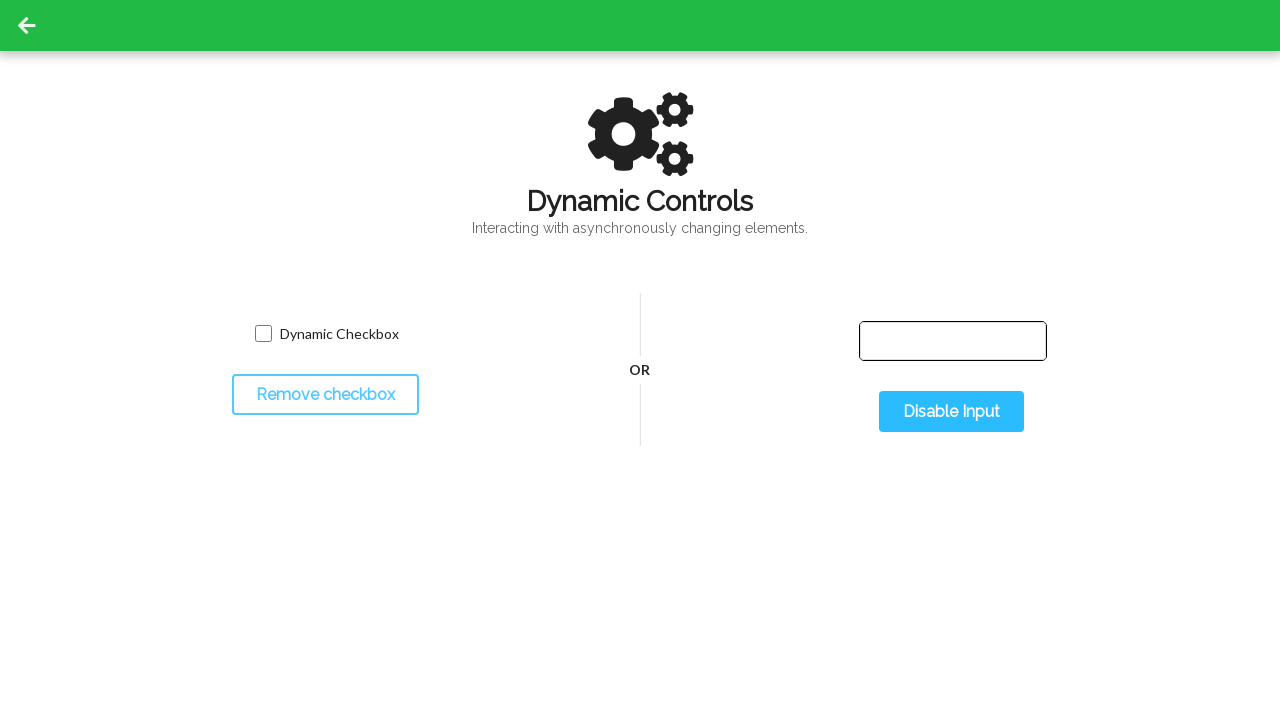

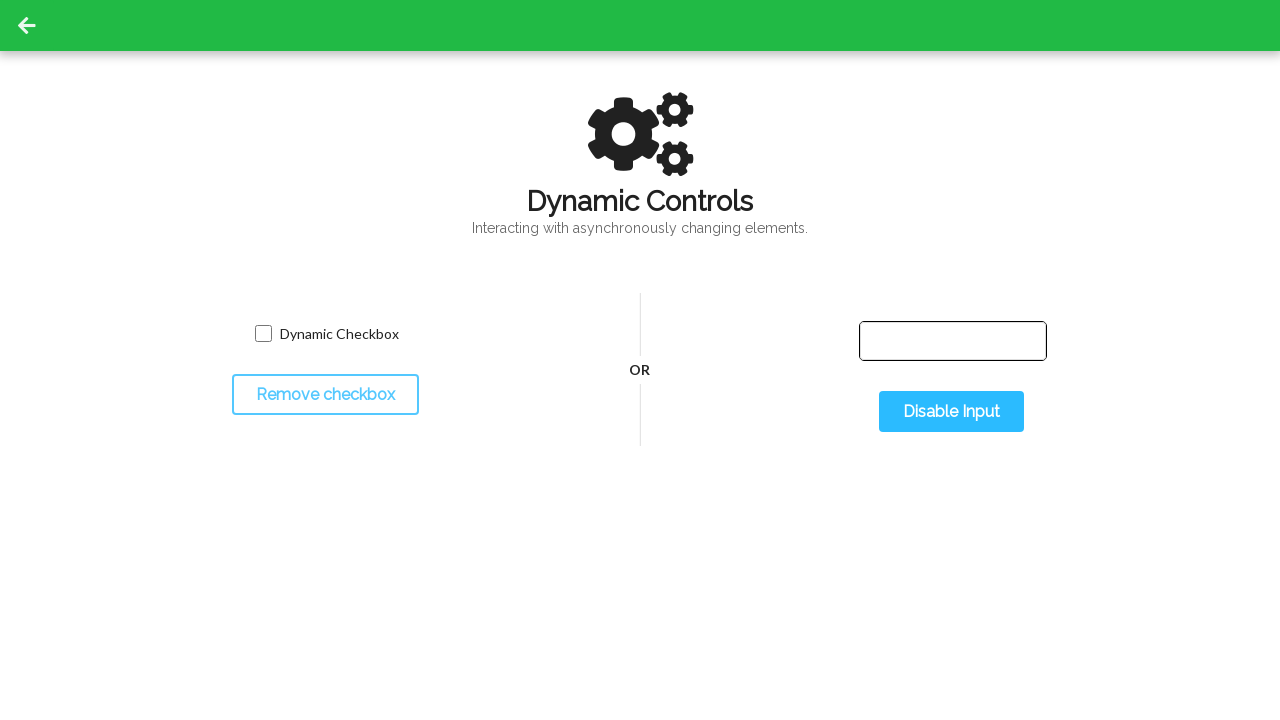